Navigates to the Seelie characters page for Genshin Impact and clicks the main button to load the character list

Starting URL: https://seelie.inmagi.com/characters

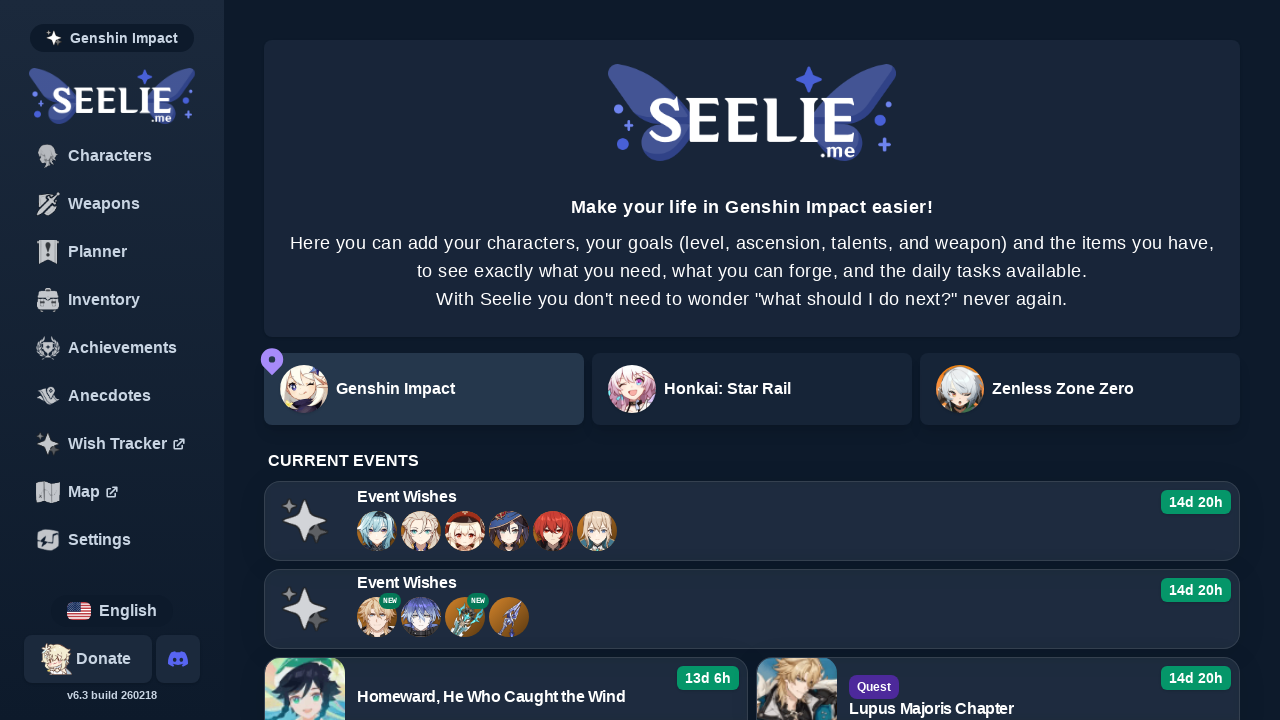

Waited for page button to load
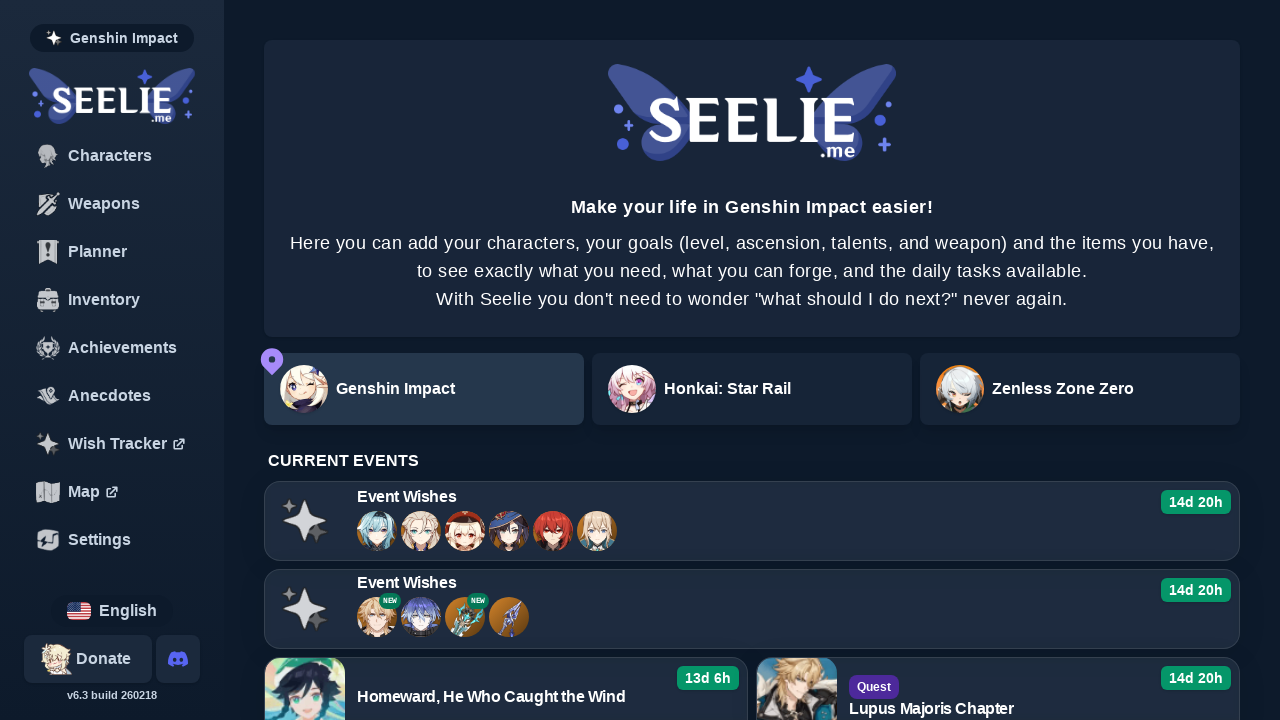

Clicked main button to load character list at (377, 531) on #main button
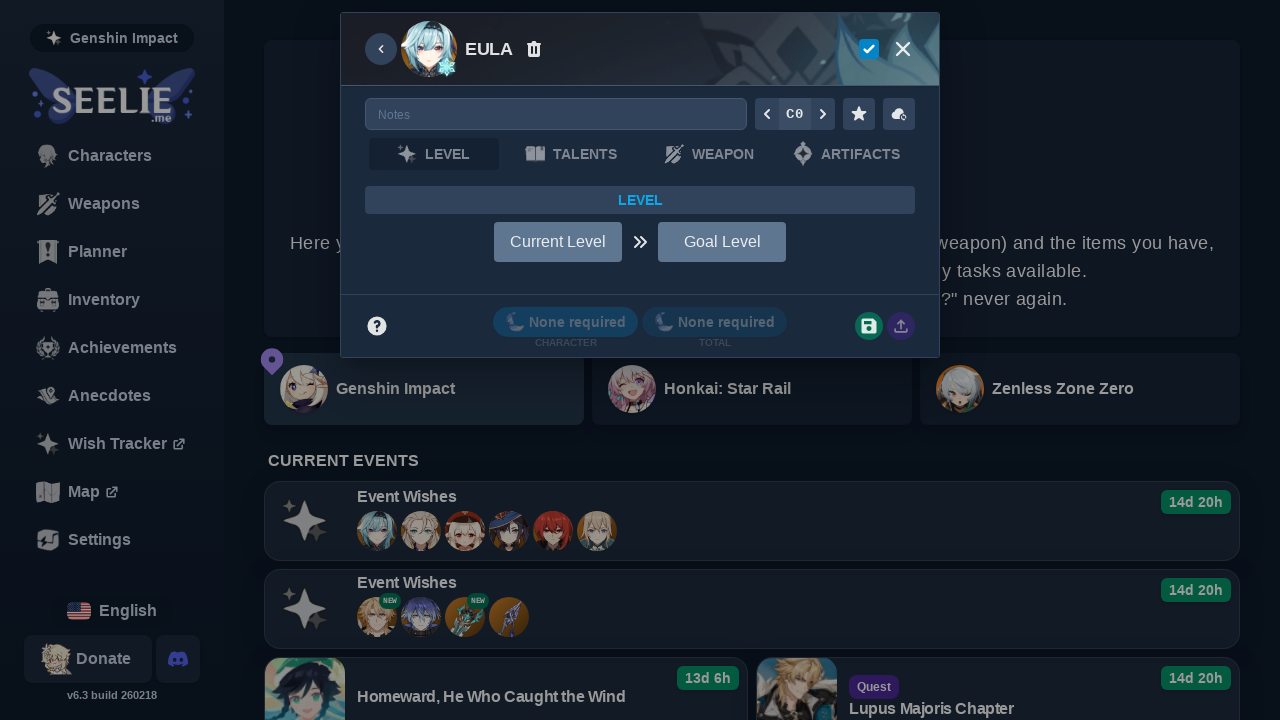

Character items loaded successfully
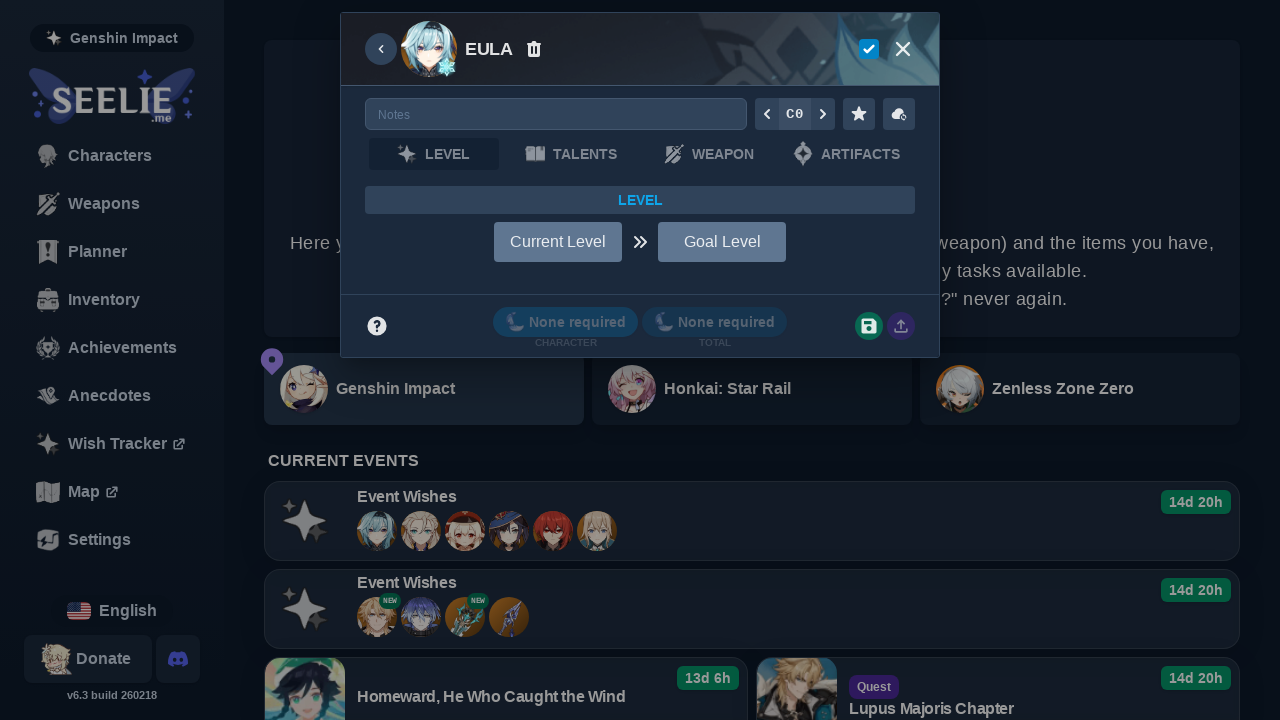

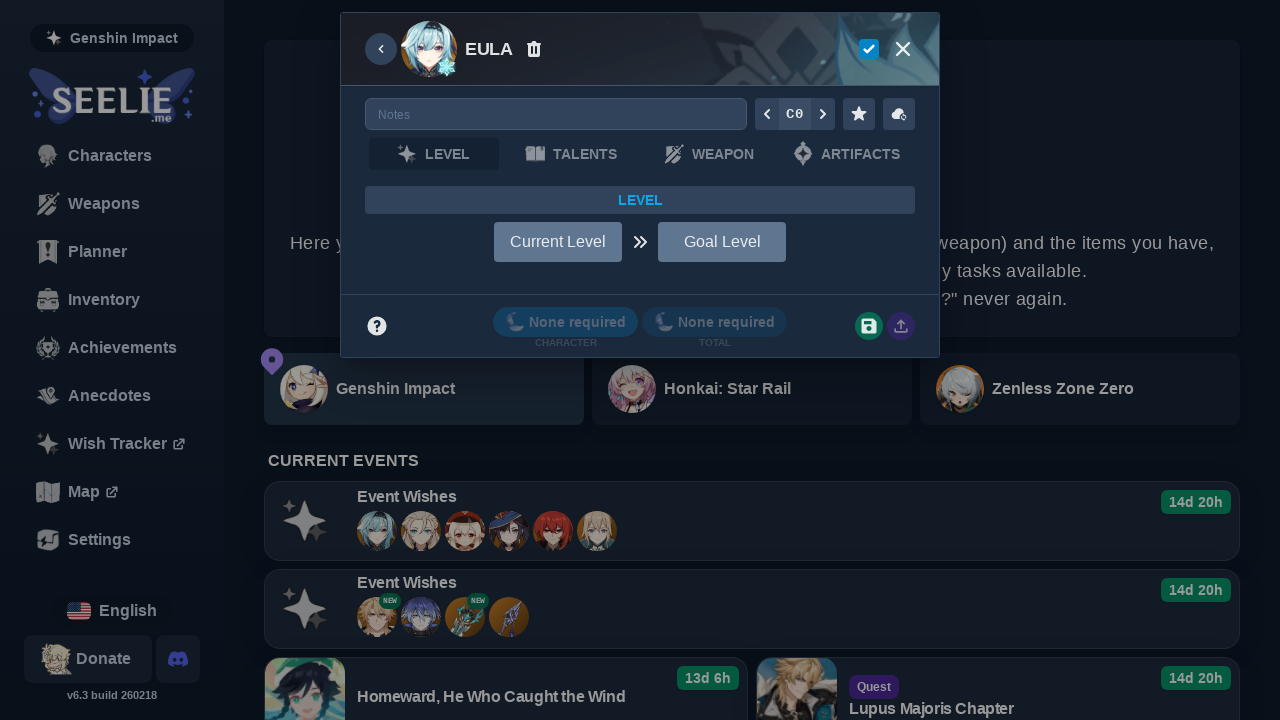